Tests clicking a link that opens a popup window on a test automation practice site

Starting URL: https://omayo.blogspot.com/

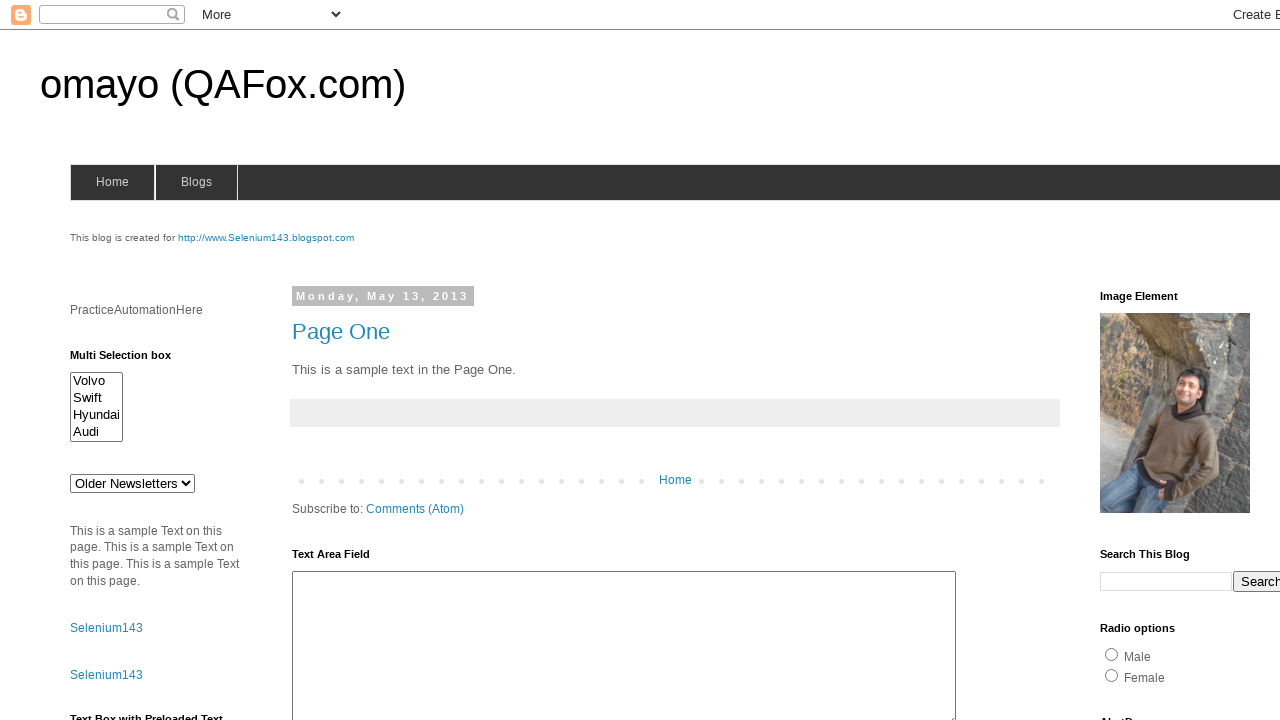

Clicked link to open a popup window at (132, 360) on text=Open a popup window
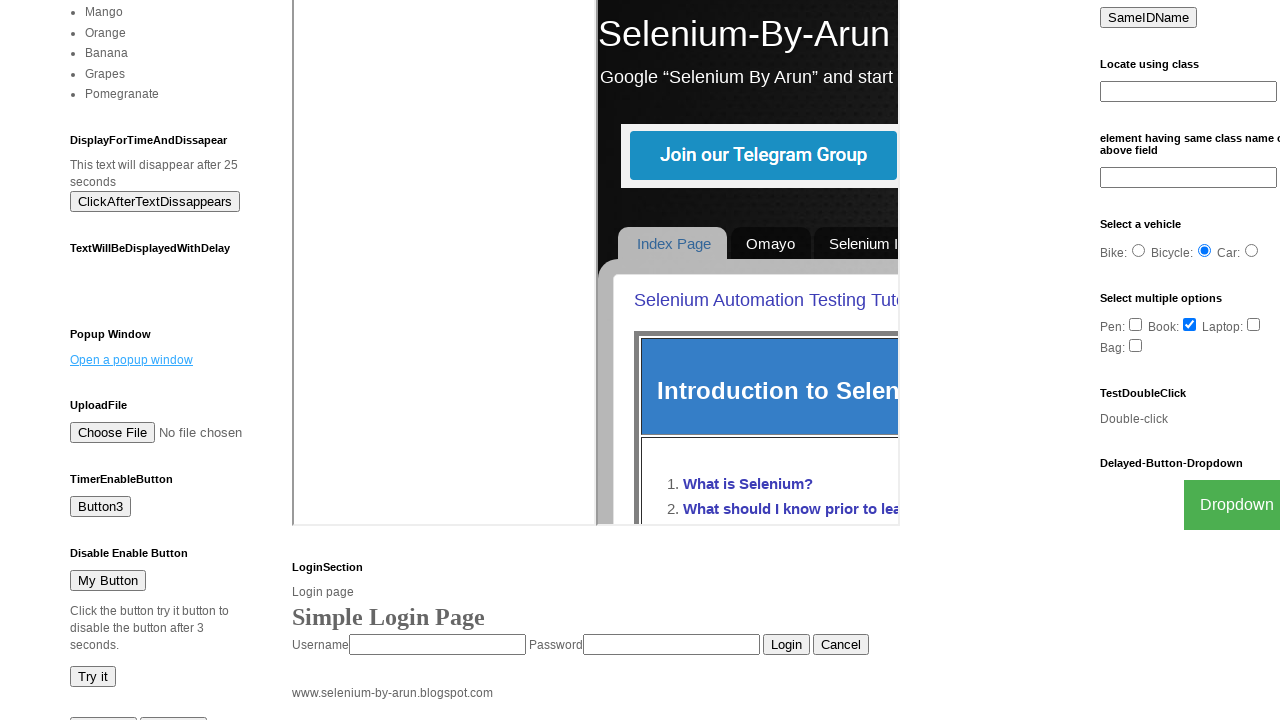

Waited 2 seconds for popup window to open
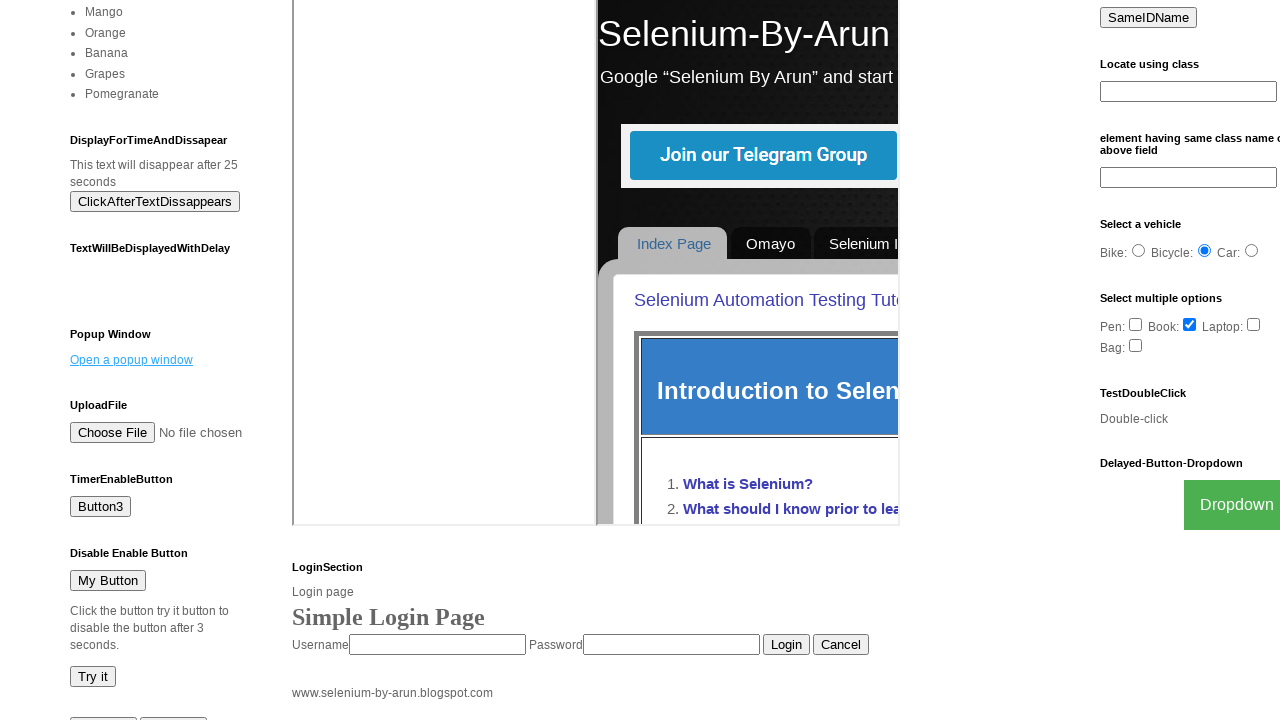

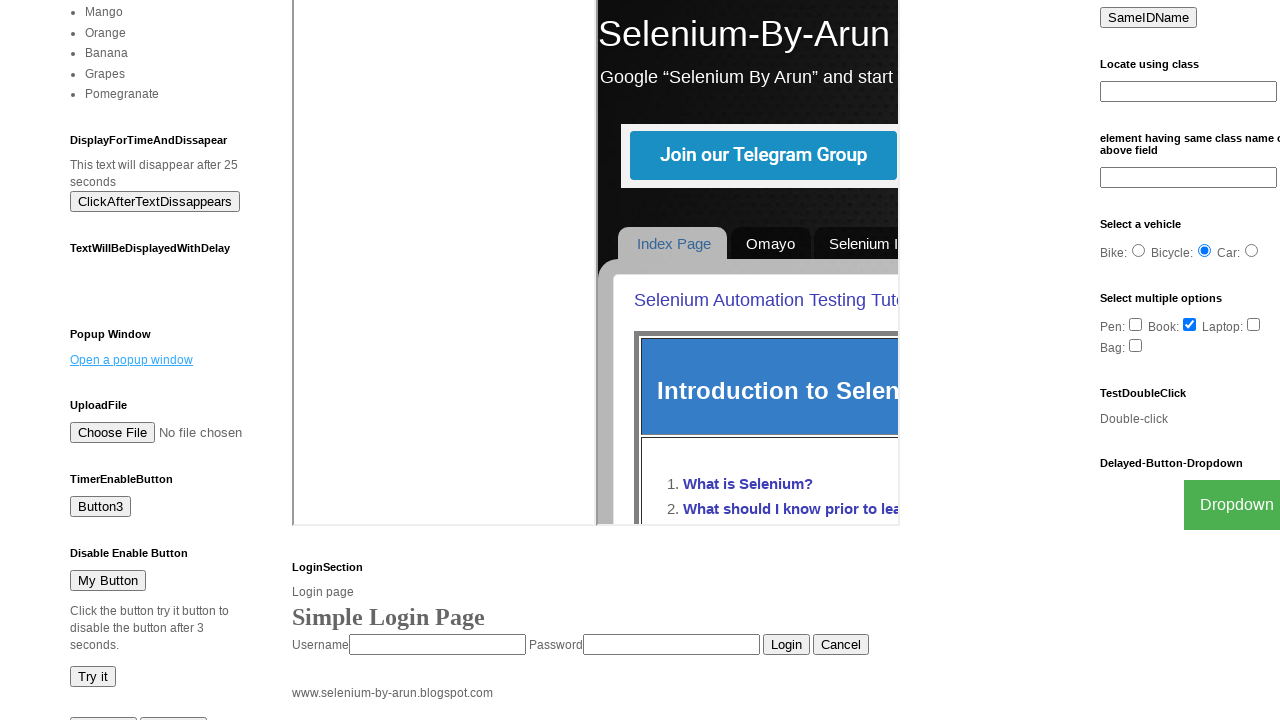